Navigates to Sarkari Result website to verify the page loads successfully

Starting URL: https://sarkariresult.com

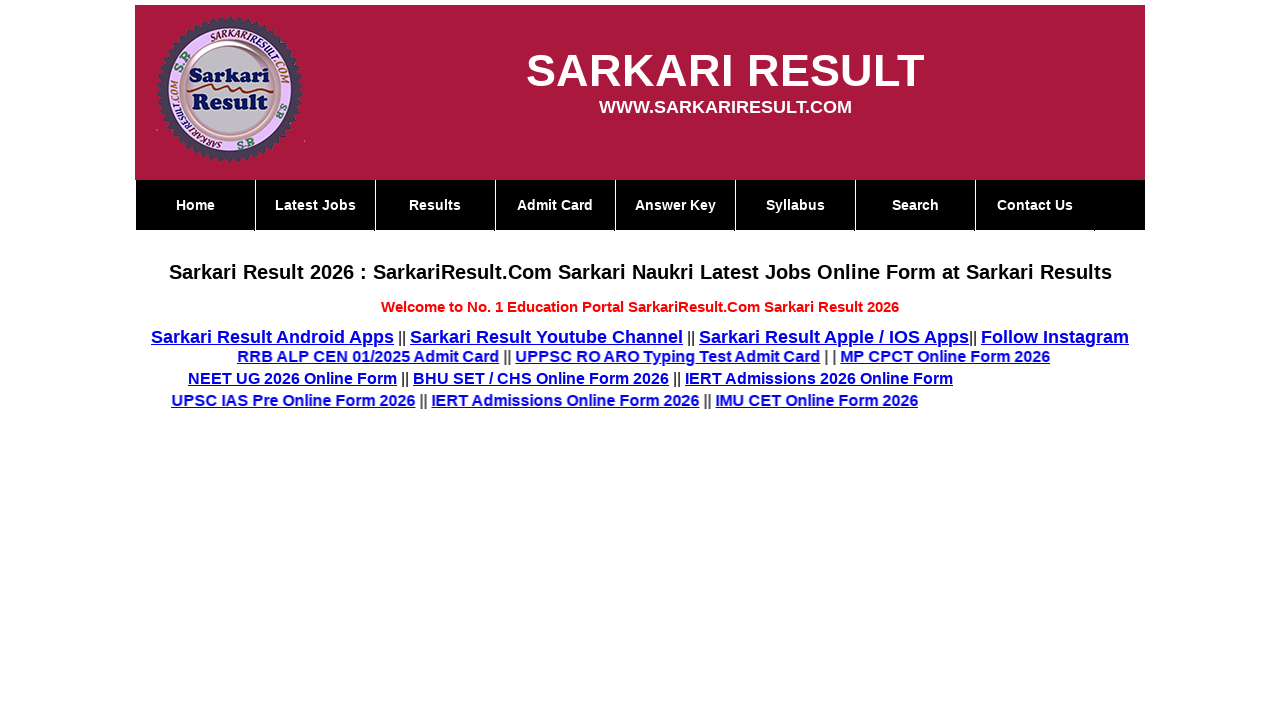

Waited for DOM content to load on Sarkari Result website
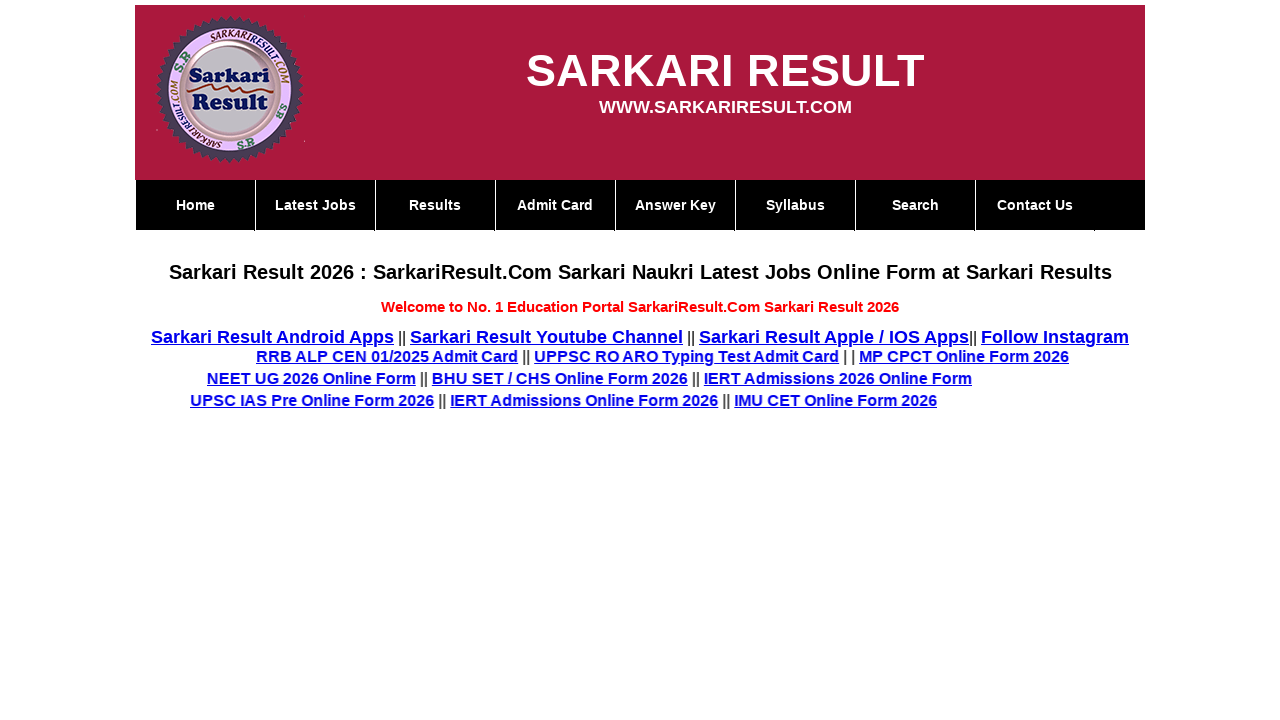

Verified page body element is present - page loaded successfully
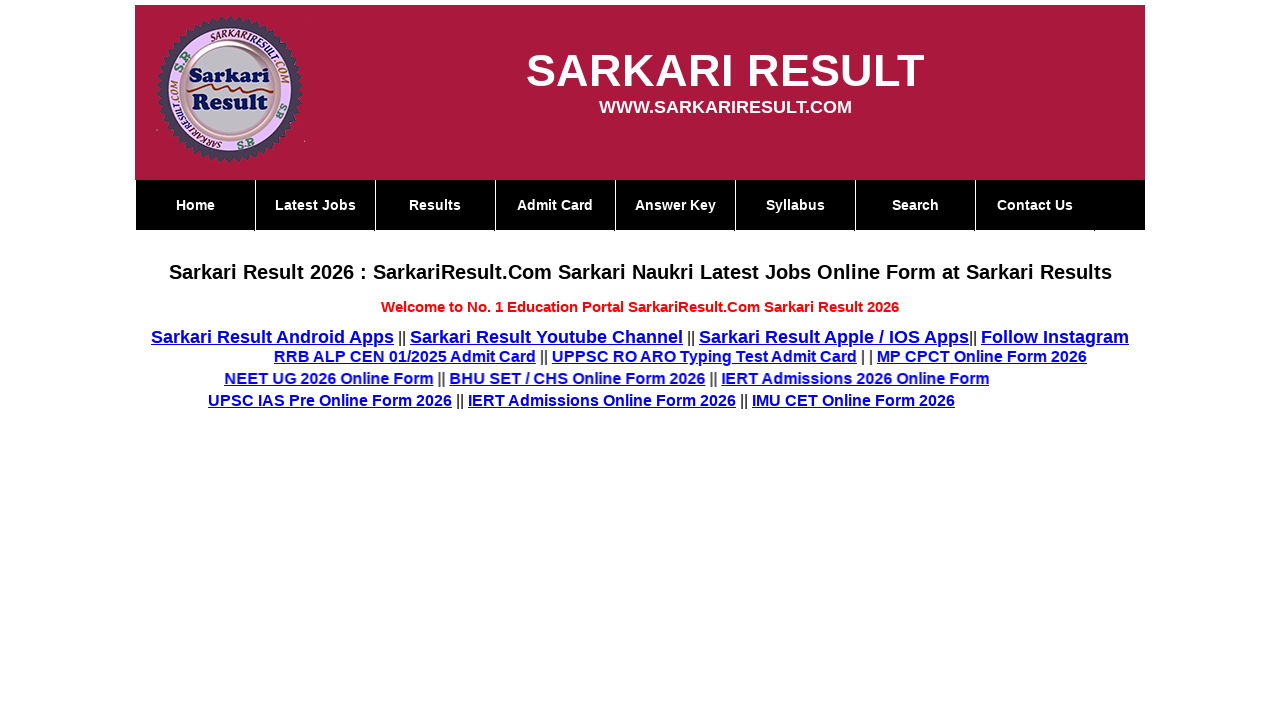

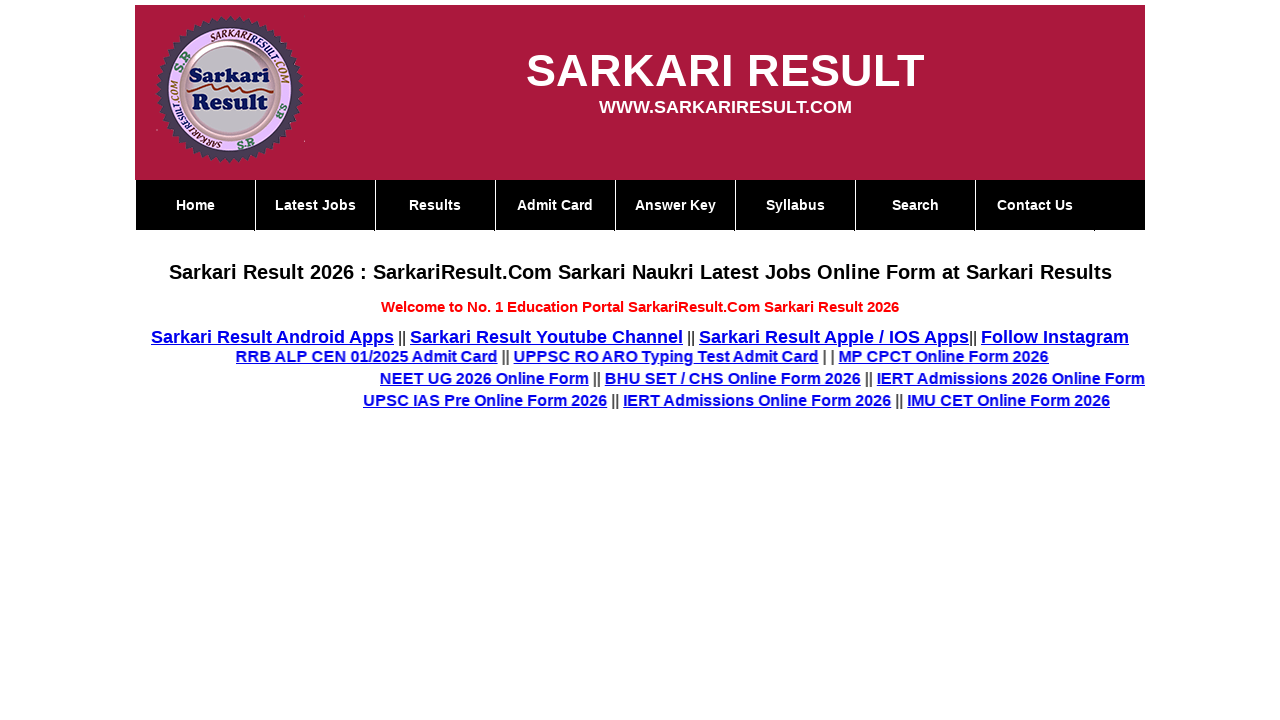